Tests frame handling by iterating through frames to find and click a button with specific style attributes

Starting URL: https://www.leafground.com/frame.xhtml

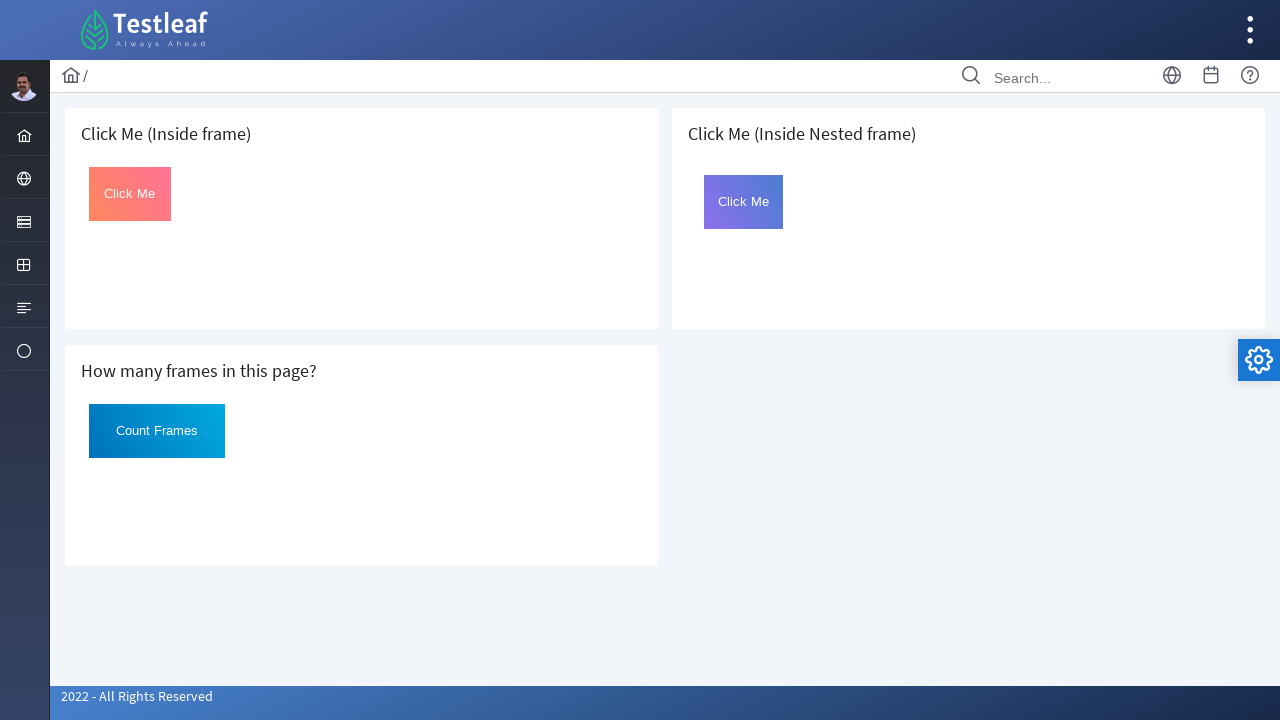

Retrieved all frames from the page
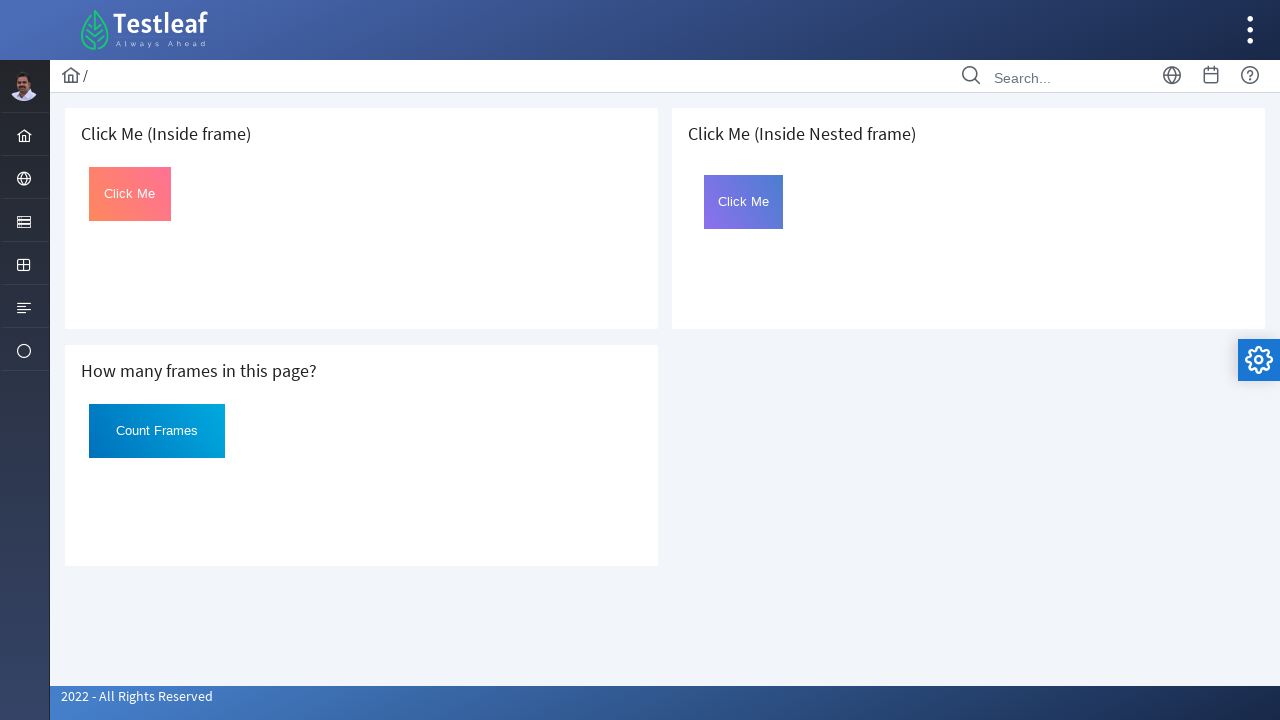

Checked frame 0 for button with id 'Click' and style containing 'ff7295'
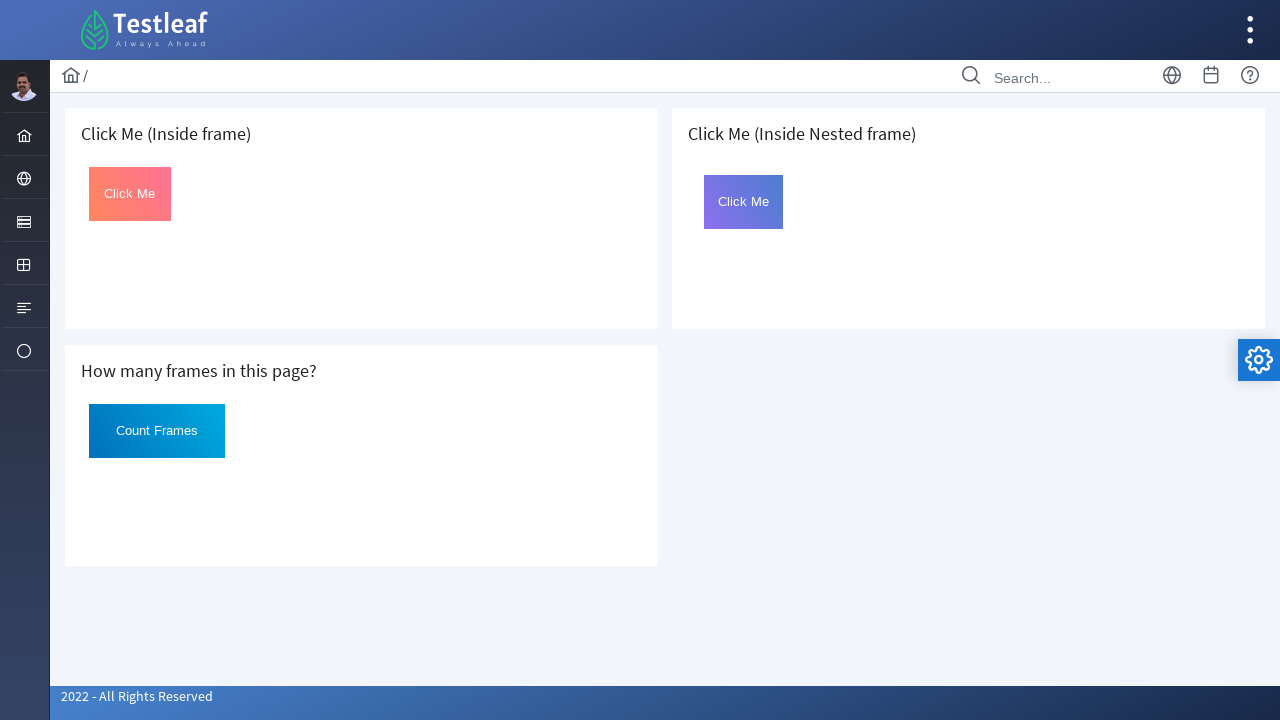

Found and clicked the target button in frame 0 at (130, 194) on xpath=//*[@id='Click' and contains(@style,'ff7295')]
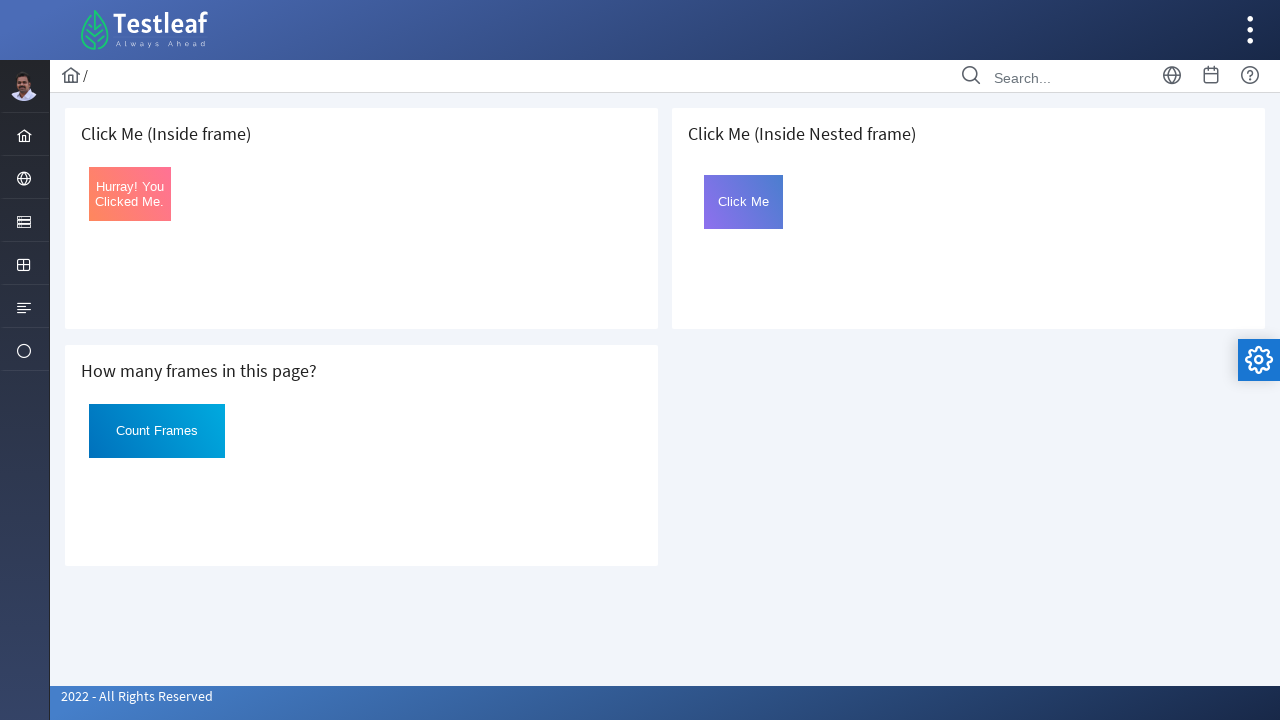

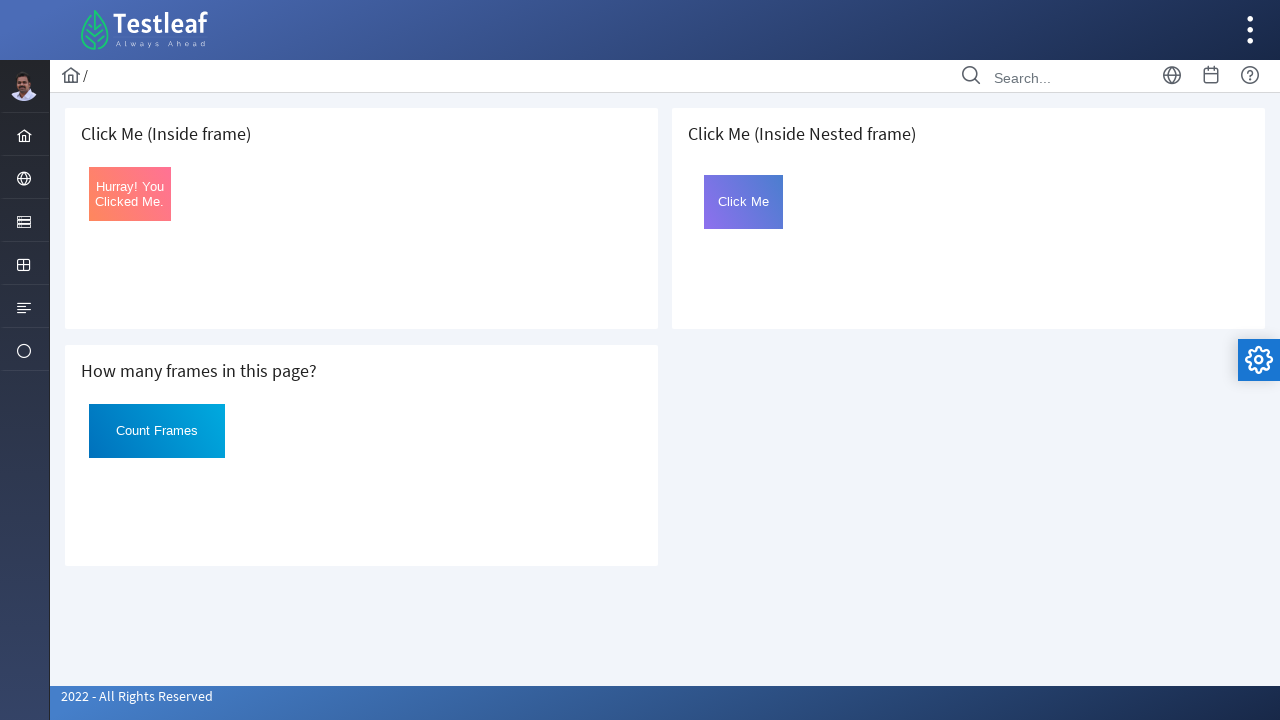